Tests a practice form by selecting the "Female" gender radio button and then clicking all hobby checkboxes one by one.

Starting URL: https://demoqa.com/automation-practice-form

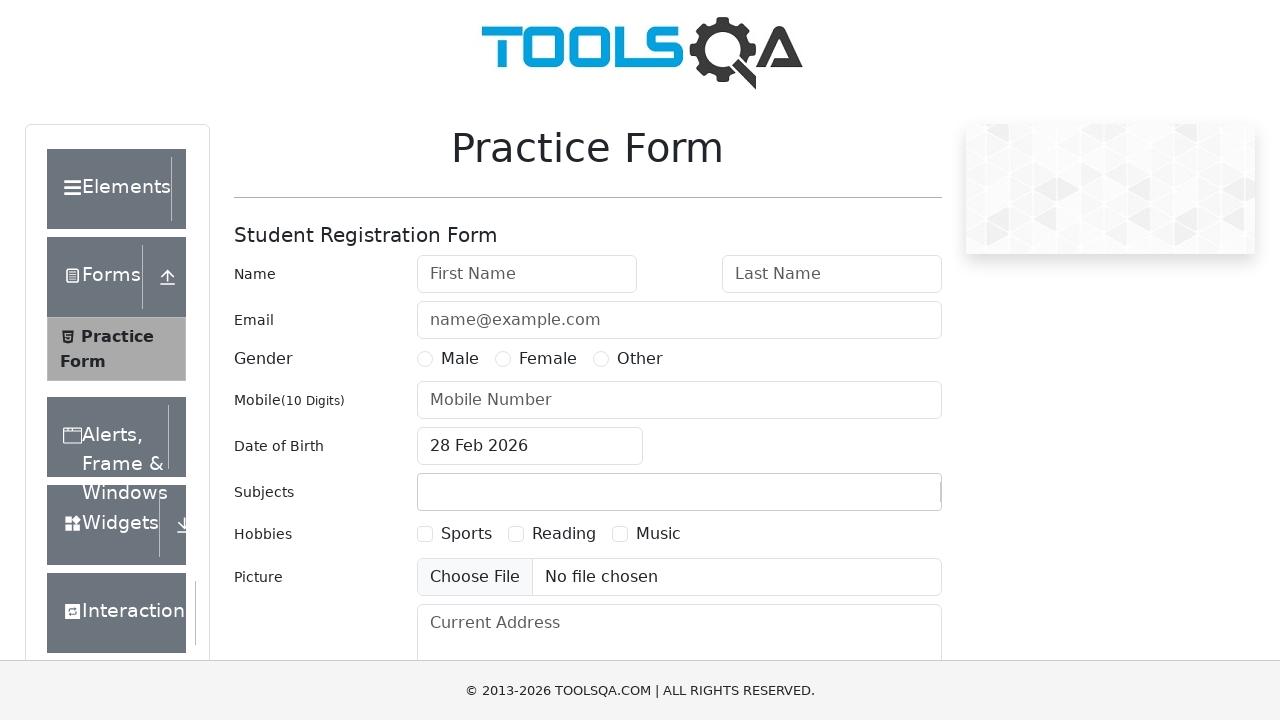

Clicked 'Female' gender radio button label at (548, 359) on label[for='gender-radio-2']
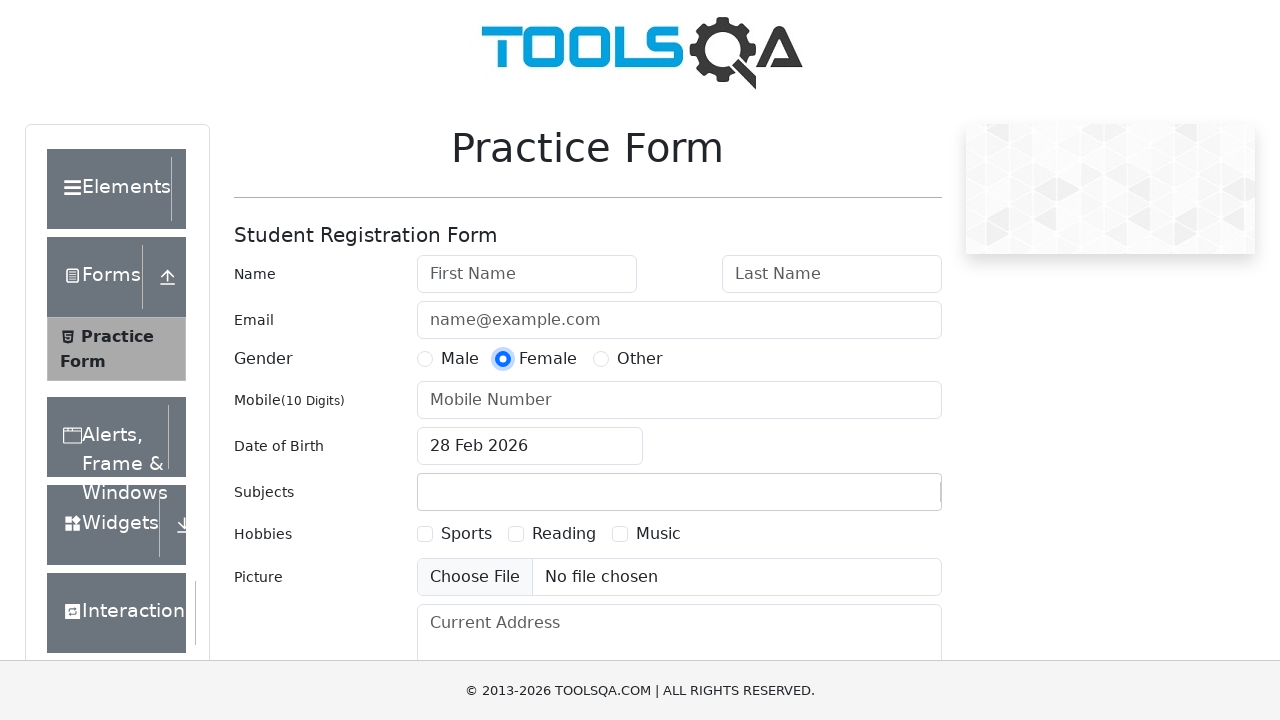

Waited 500ms for page response
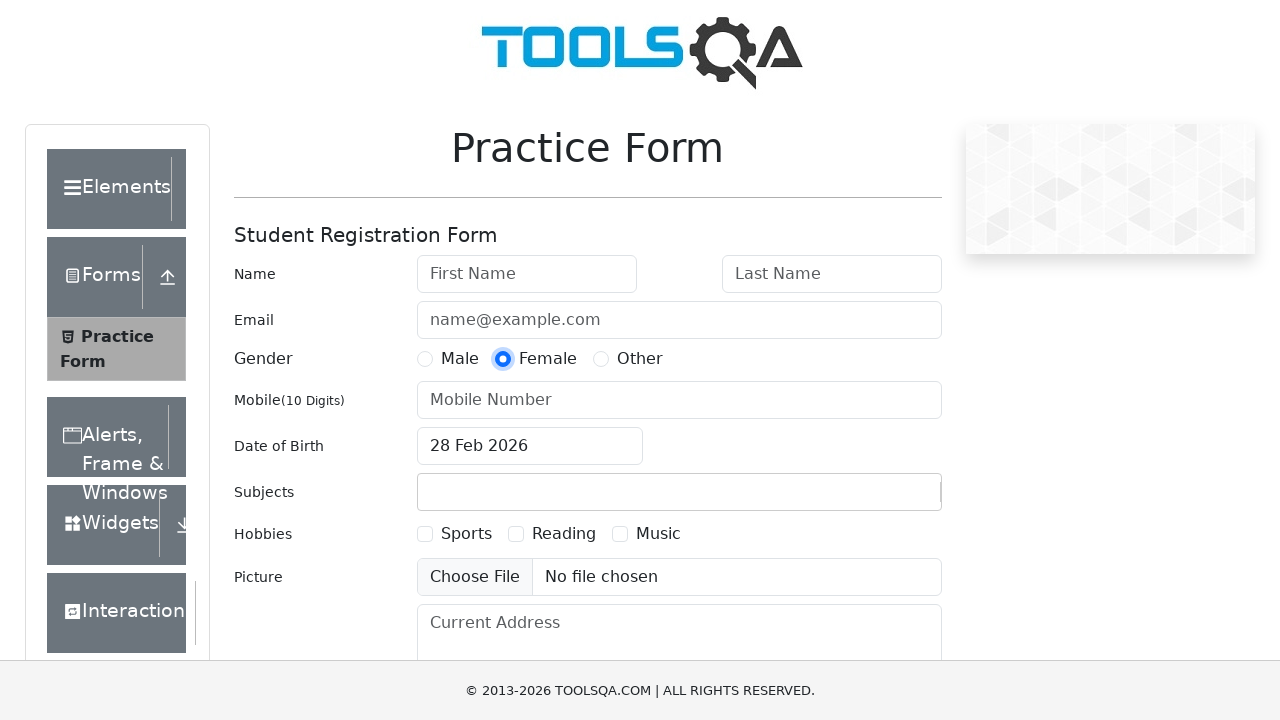

Located 3 hobby checkboxes
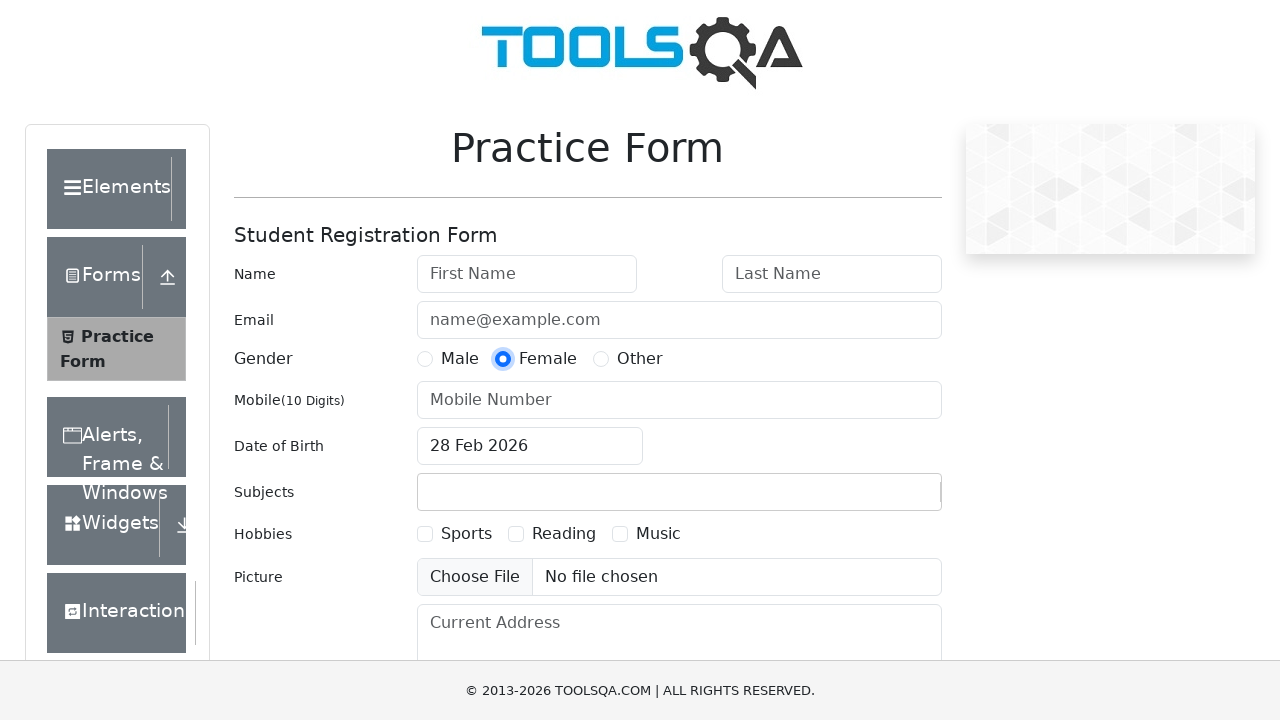

Clicked hobby checkbox 1 of 3 at (466, 534) on xpath=//div[@id='hobbiesWrapper']/div[2]//label >> nth=0
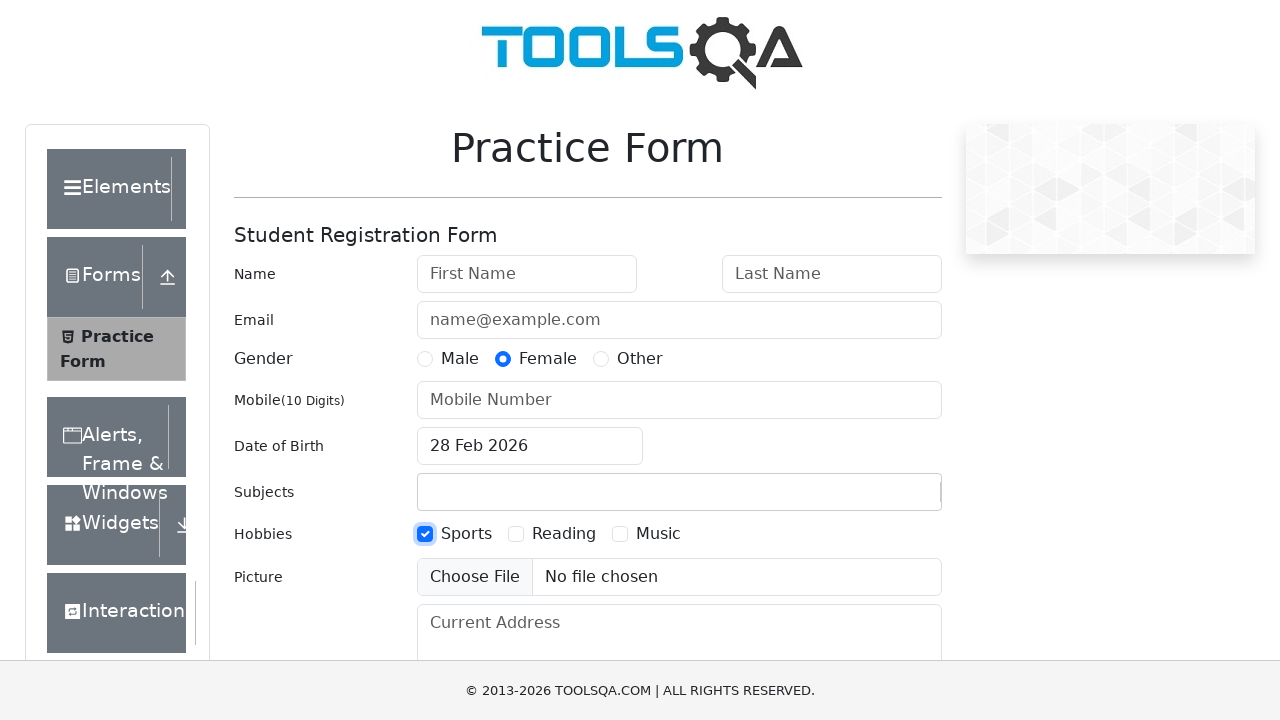

Waited 500ms after clicking hobby checkbox 1
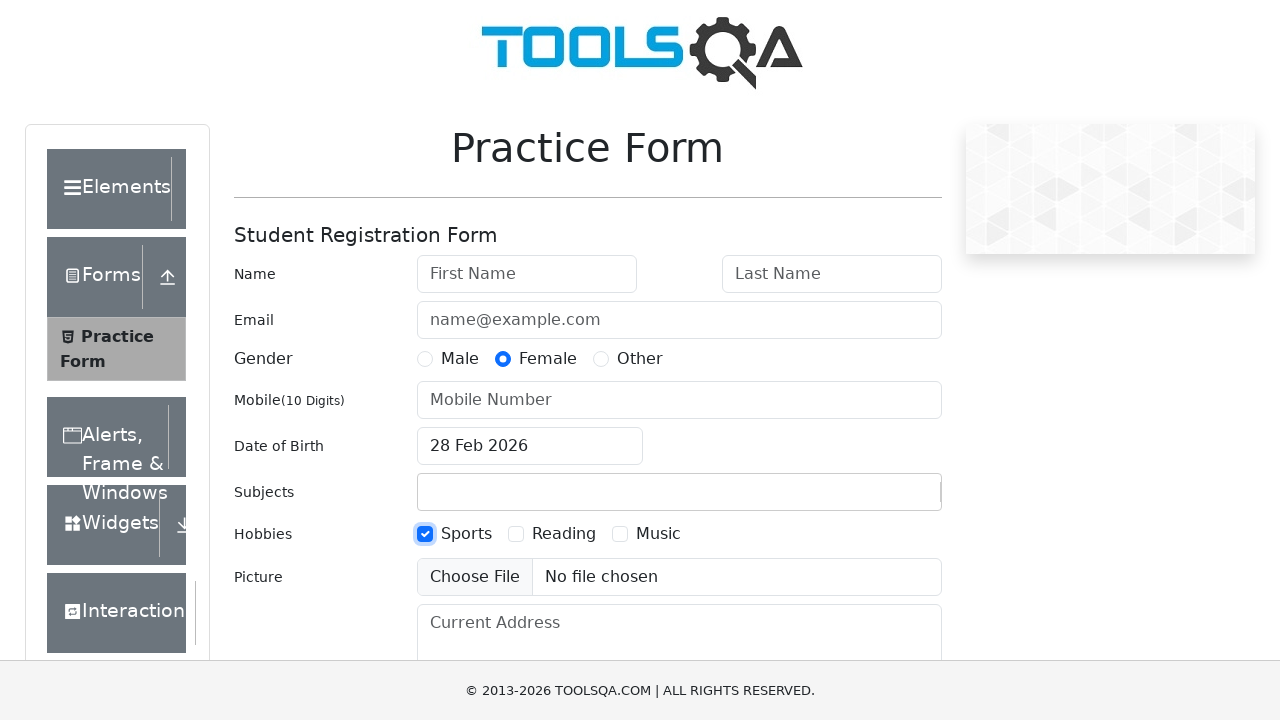

Clicked hobby checkbox 2 of 3 at (564, 534) on xpath=//div[@id='hobbiesWrapper']/div[2]//label >> nth=1
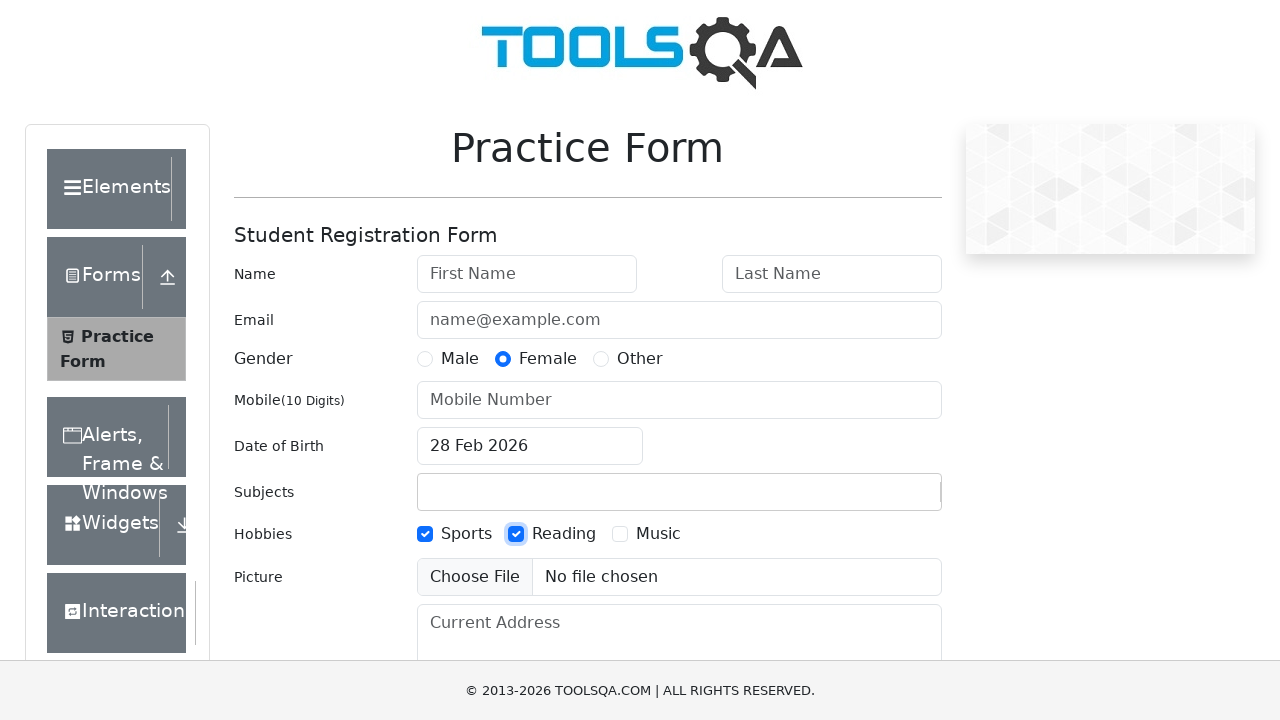

Waited 500ms after clicking hobby checkbox 2
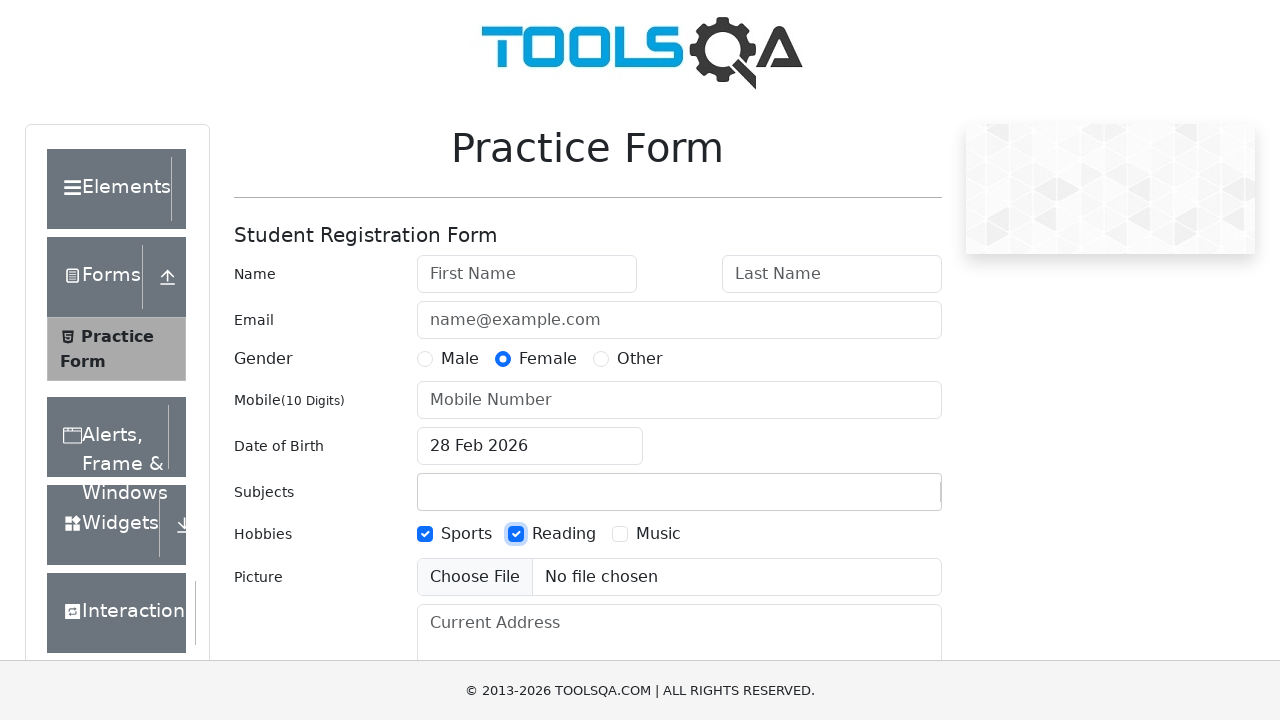

Clicked hobby checkbox 3 of 3 at (658, 534) on xpath=//div[@id='hobbiesWrapper']/div[2]//label >> nth=2
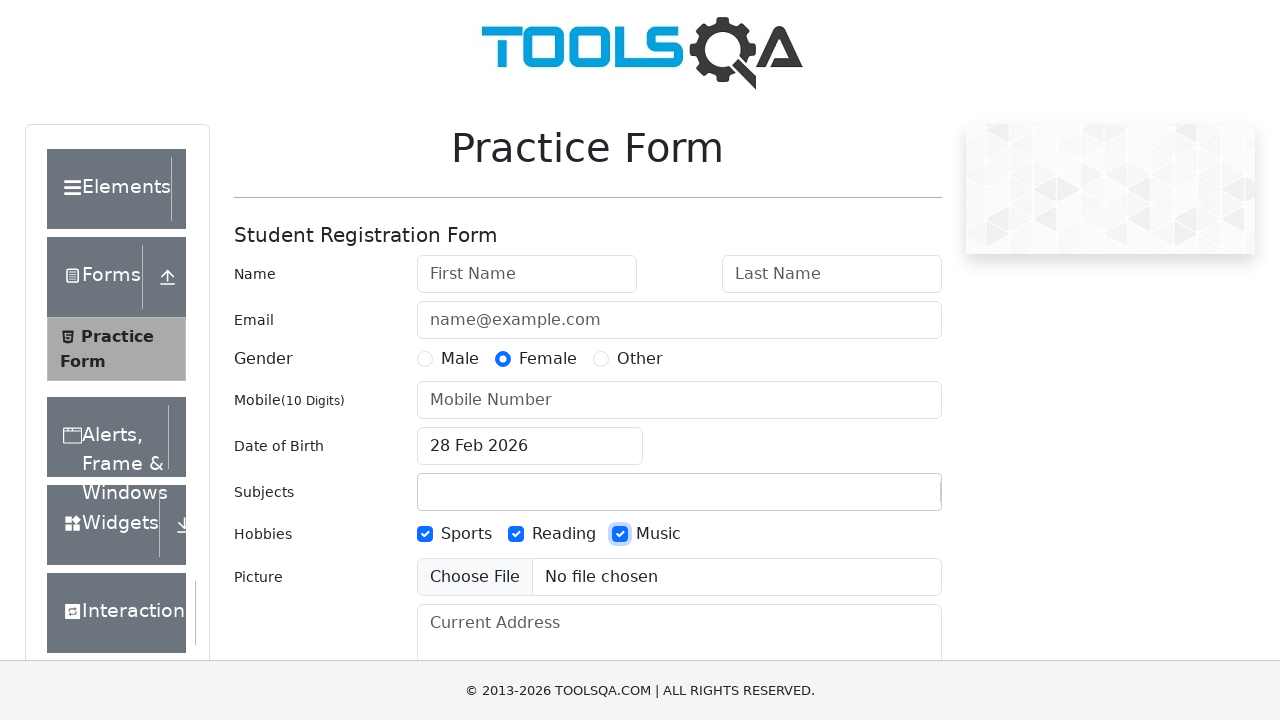

Waited 500ms after clicking hobby checkbox 3
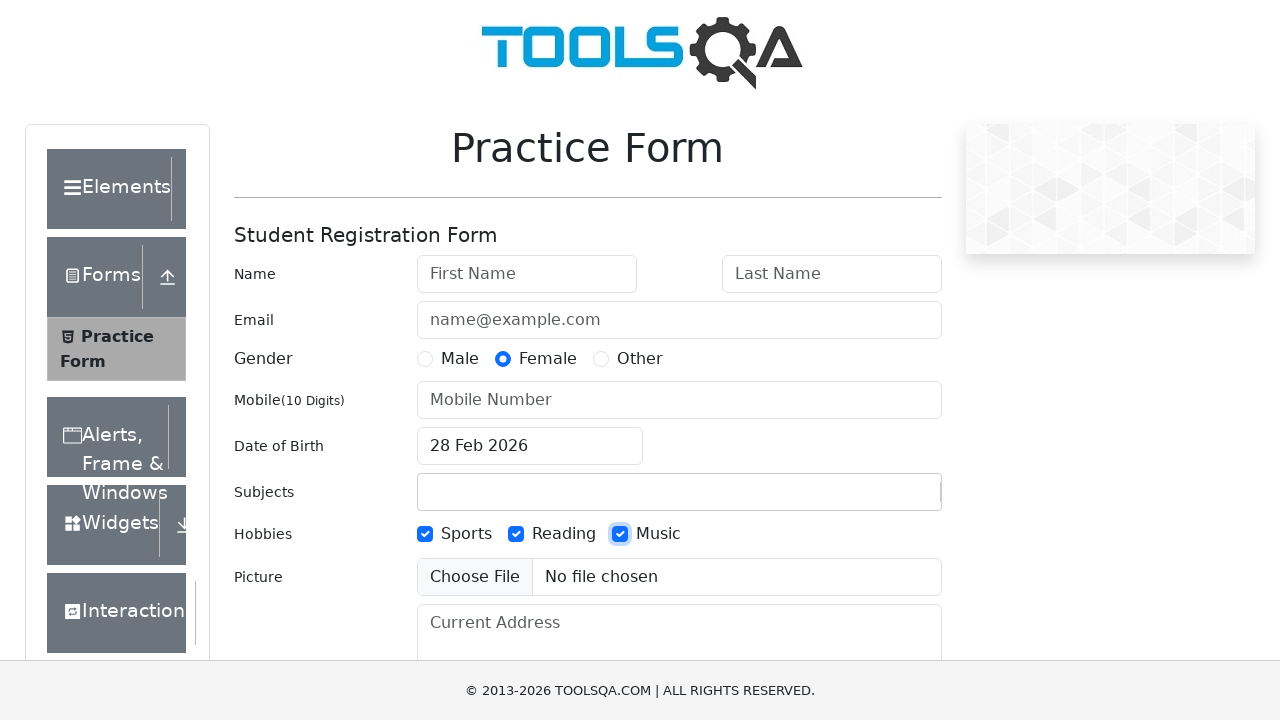

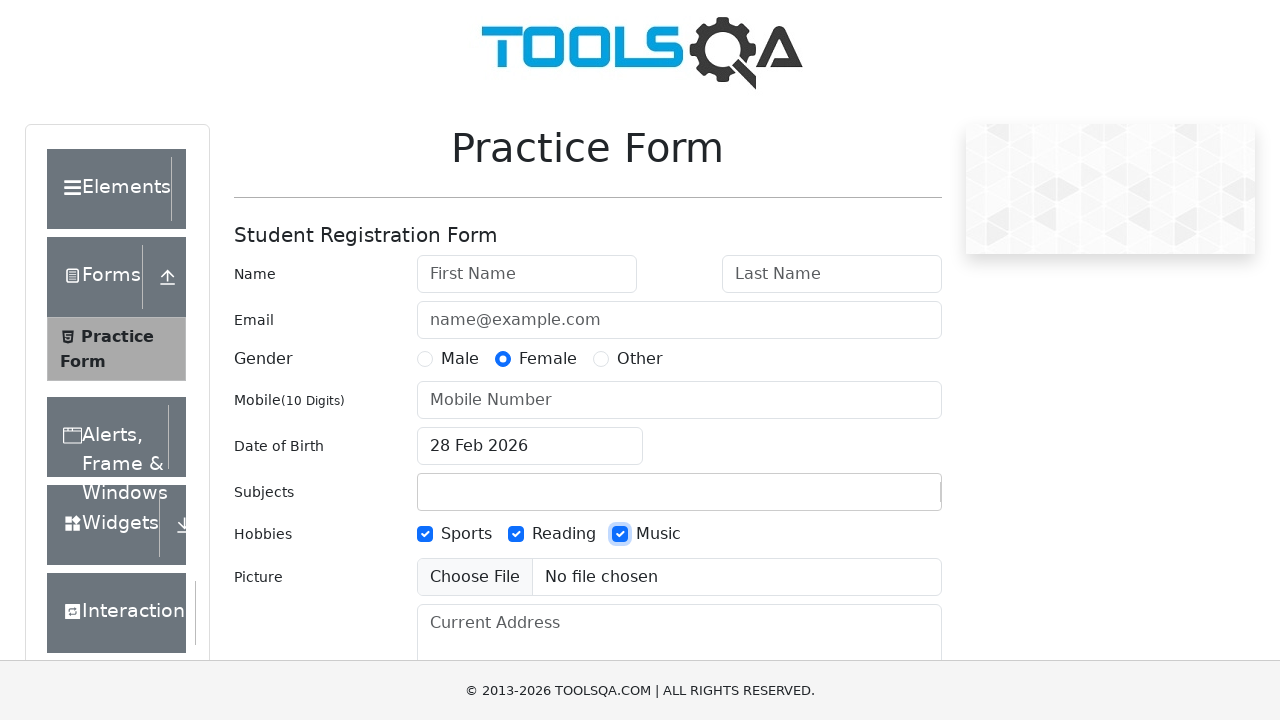